Finds all links with text content and prints their text values

Starting URL: https://www.openxcell.com

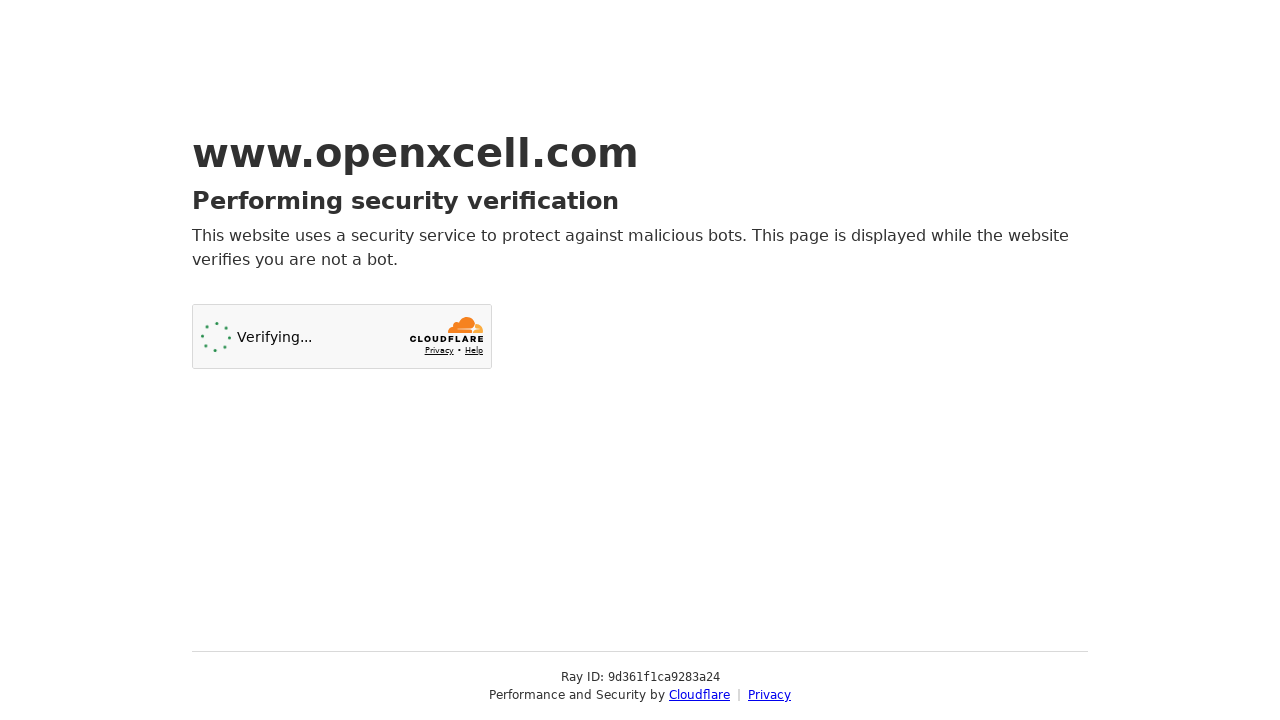

Navigated to https://www.openxcell.com
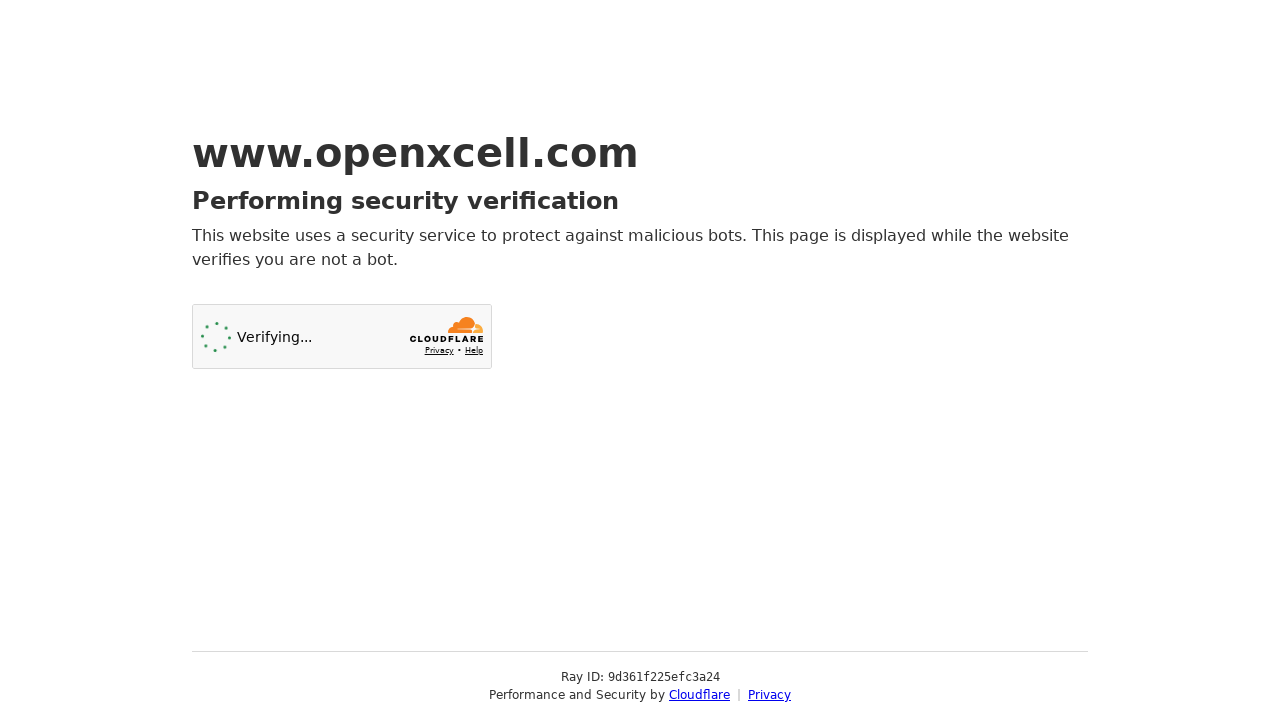

Found all links with text content
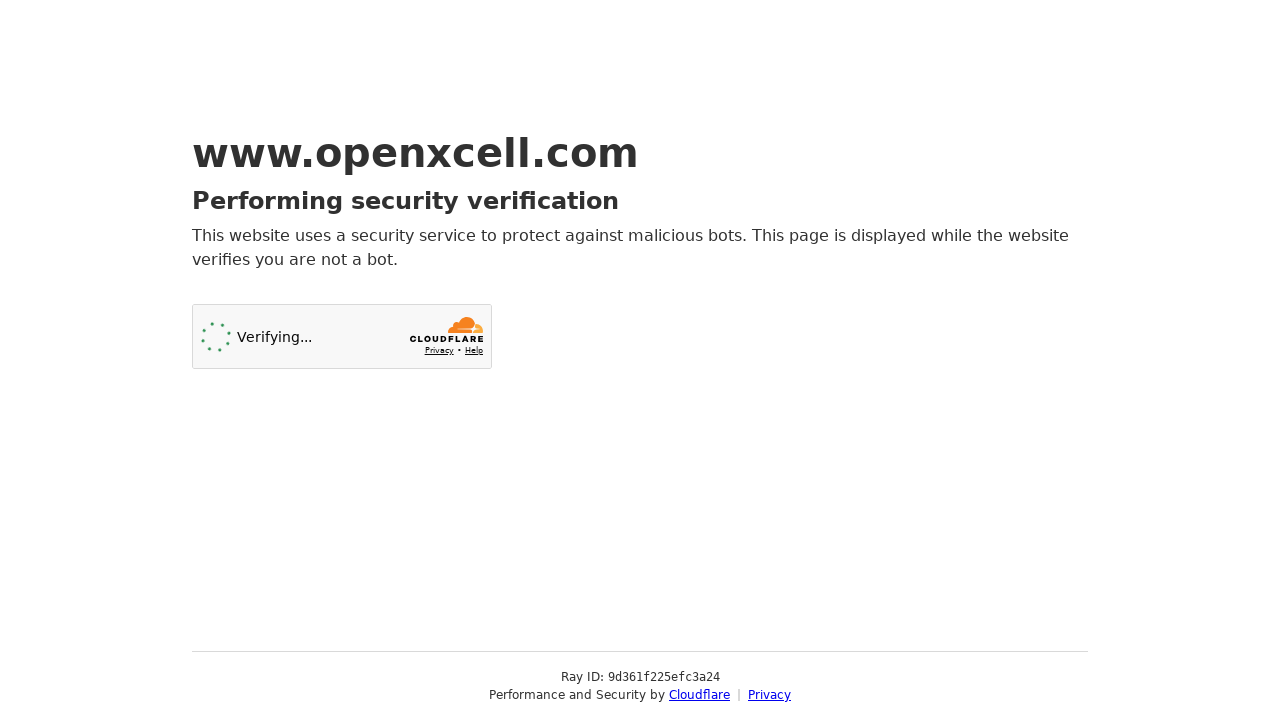

Retrieved text content from link: 'Cloudflare'
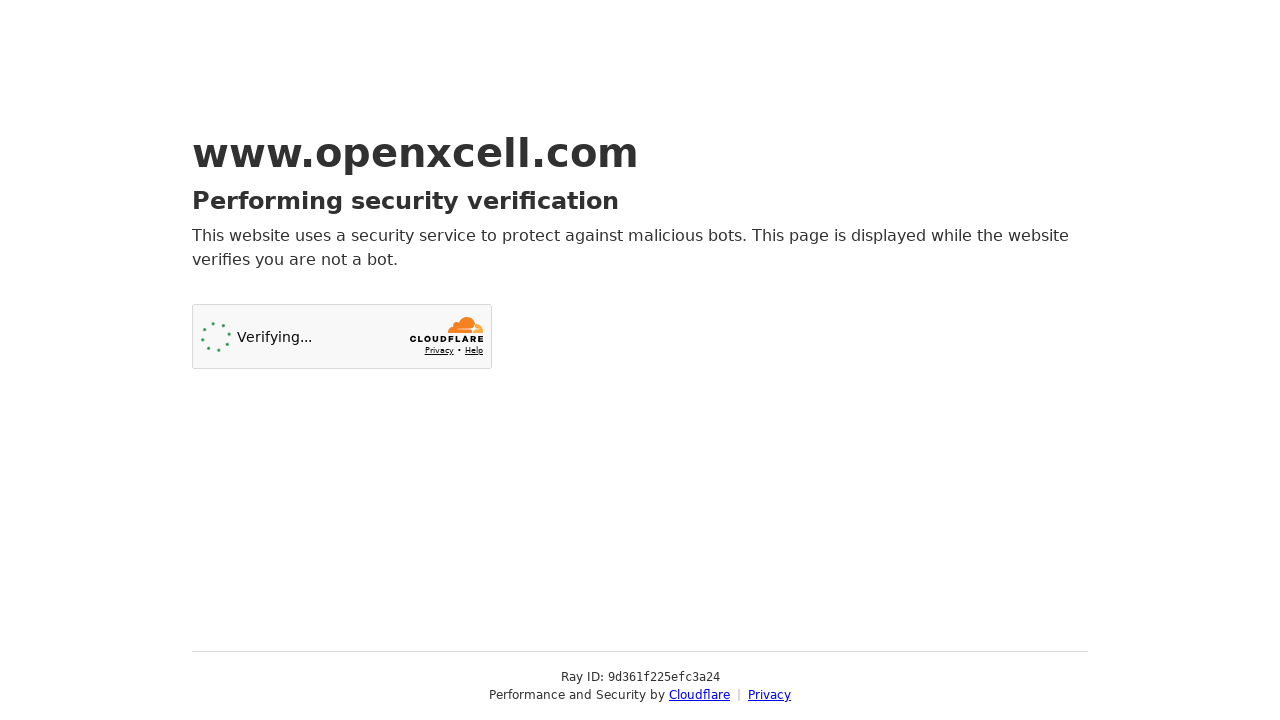

Retrieved text content from link: 'Privacy'
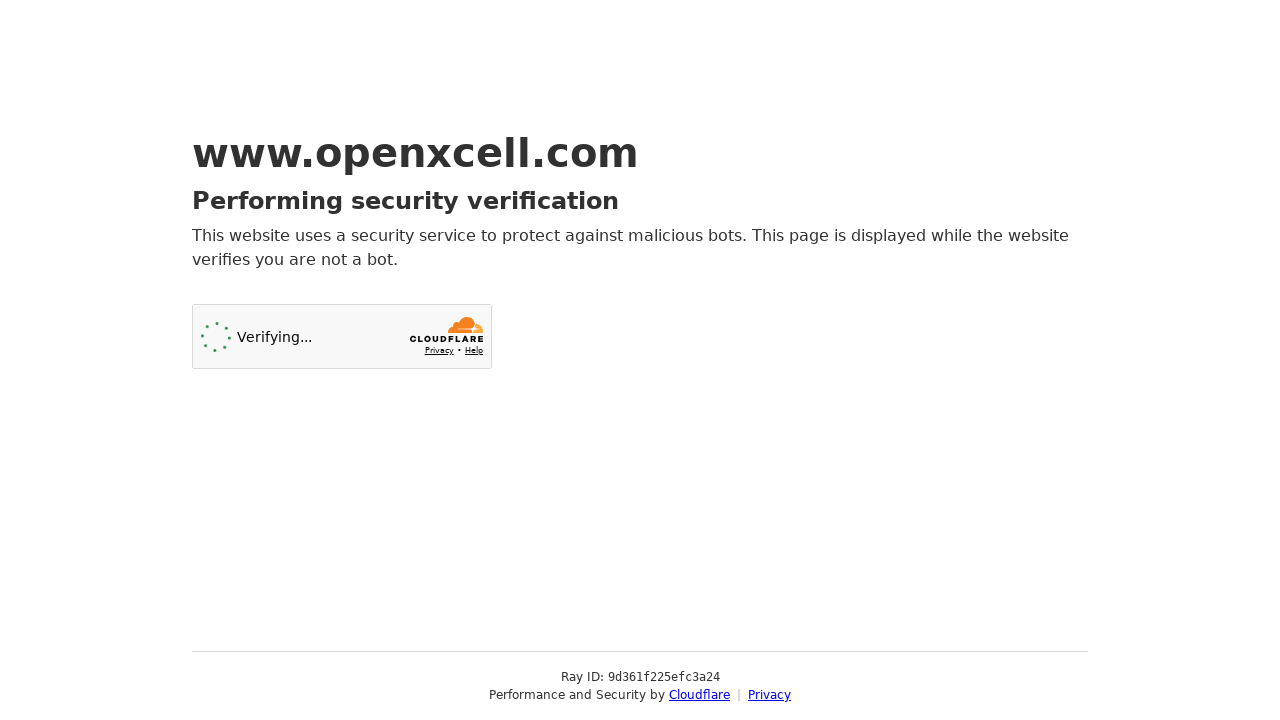

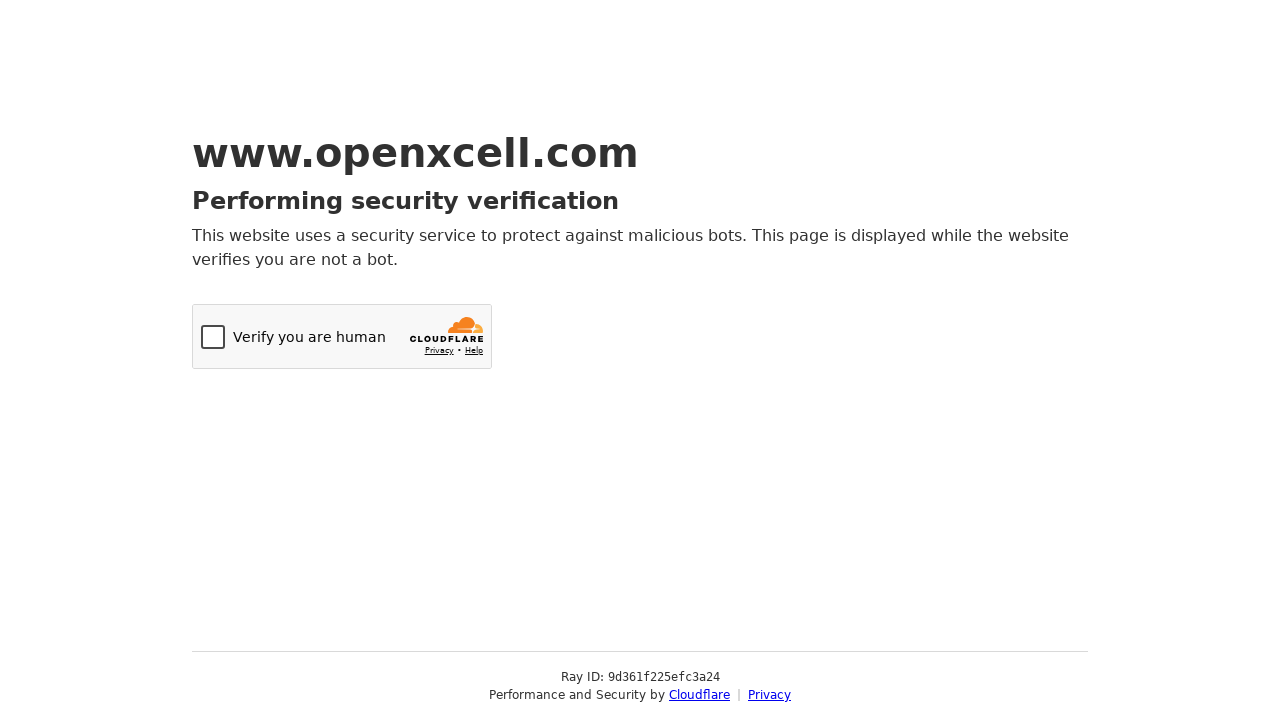